Tests handling of hidden radio button elements by finding all radio buttons with id "male", checking their position coordinates, and clicking the visible one (the one with non-zero X position).

Starting URL: http://seleniumpractise.blogspot.in/2016/08/how-to-automate-radio-button-in.html

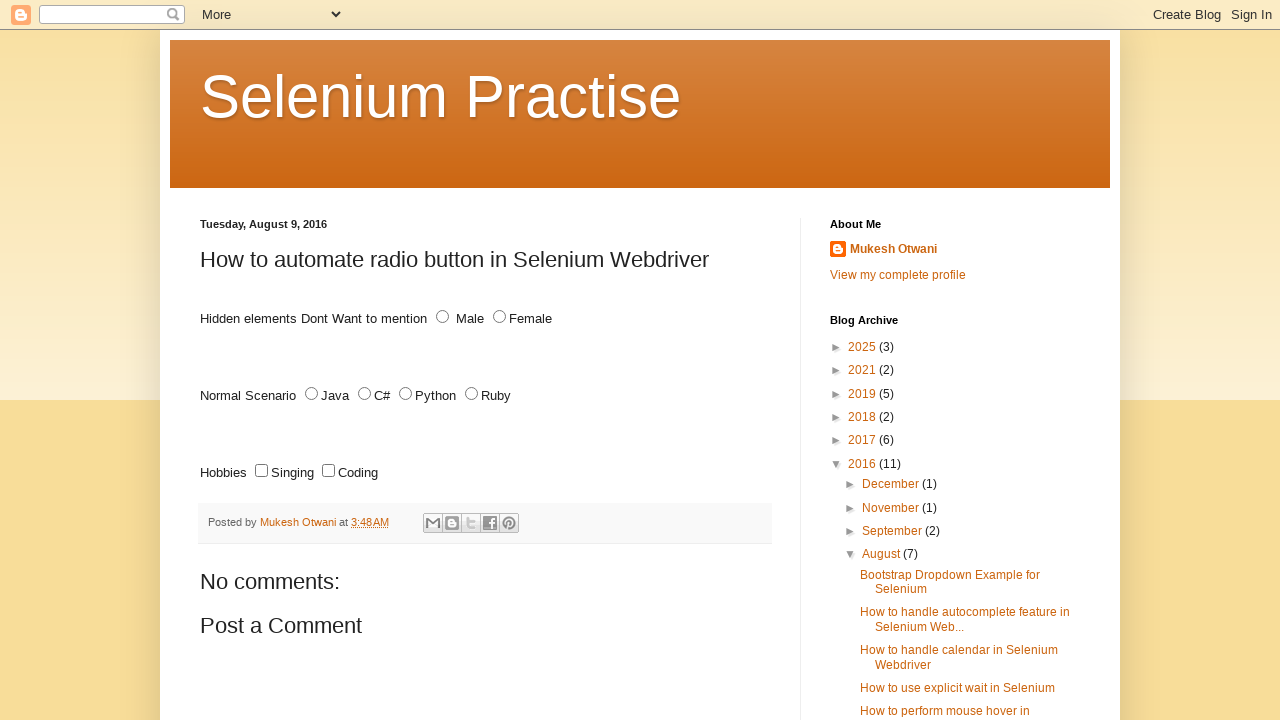

Located all radio button elements with id 'male'
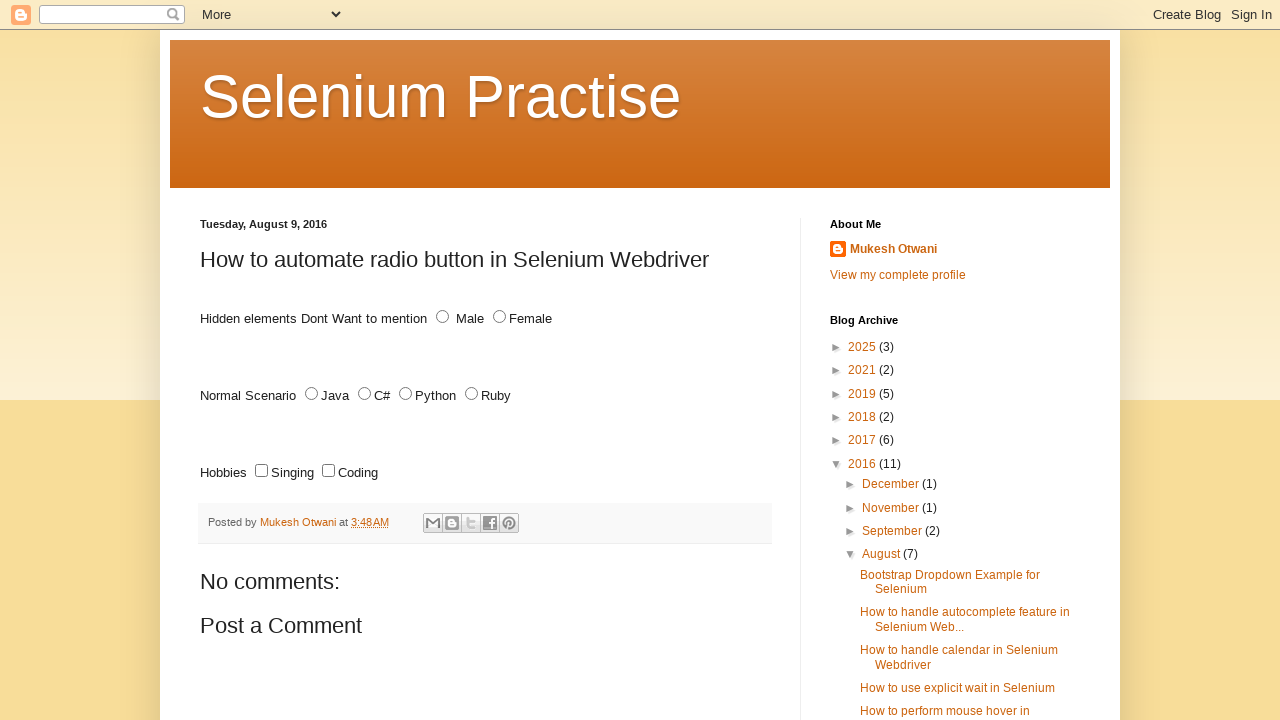

Found 2 radio button element(s) with id 'male'
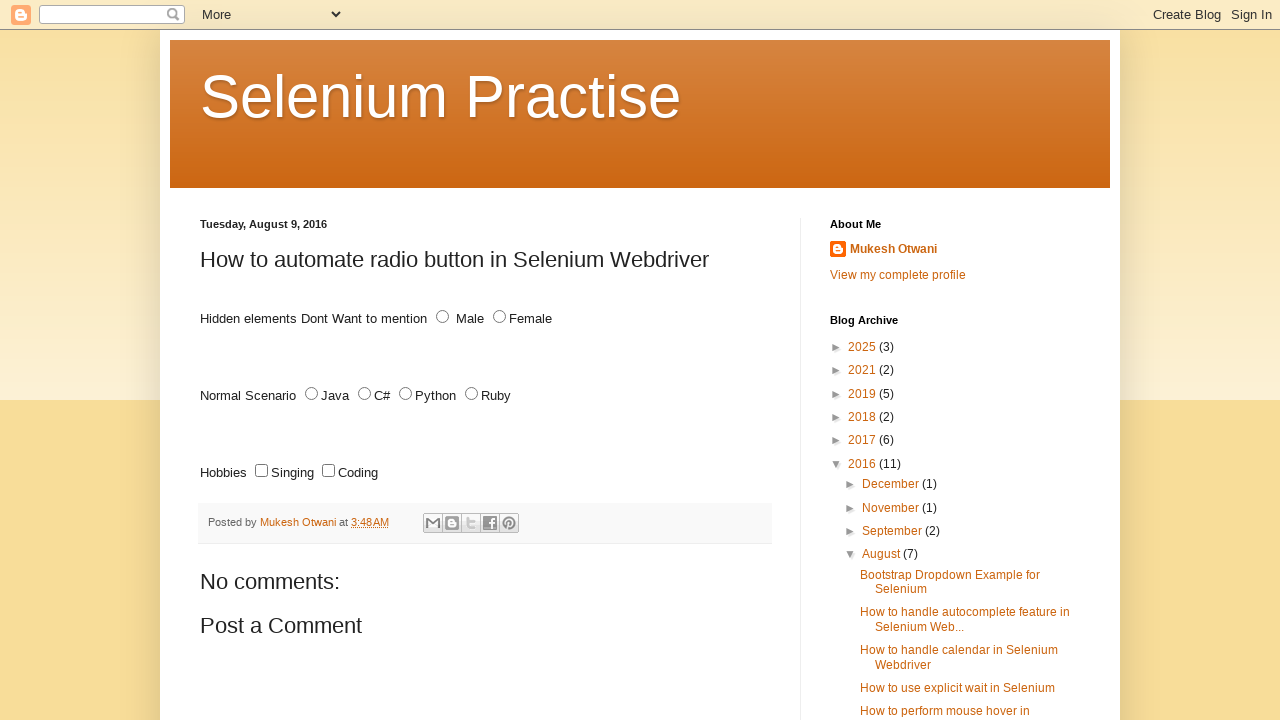

Retrieved bounding box coordinates for radio button 0
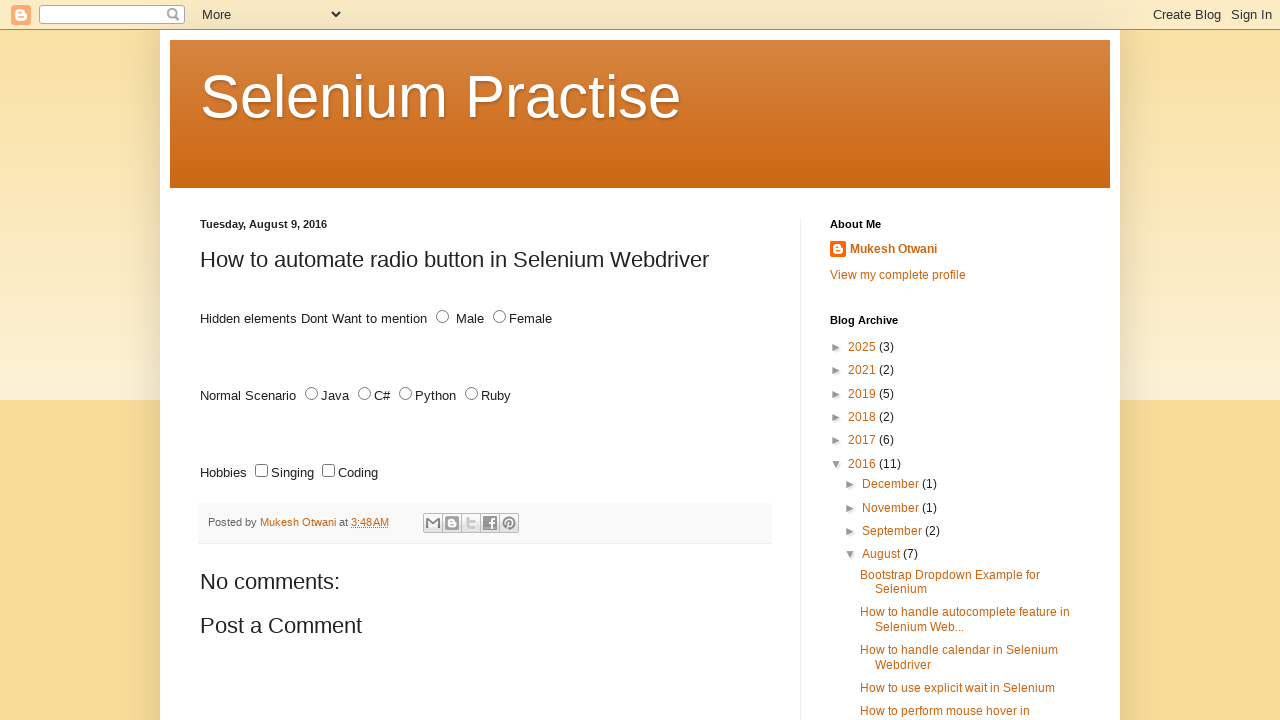

Retrieved bounding box coordinates for radio button 1
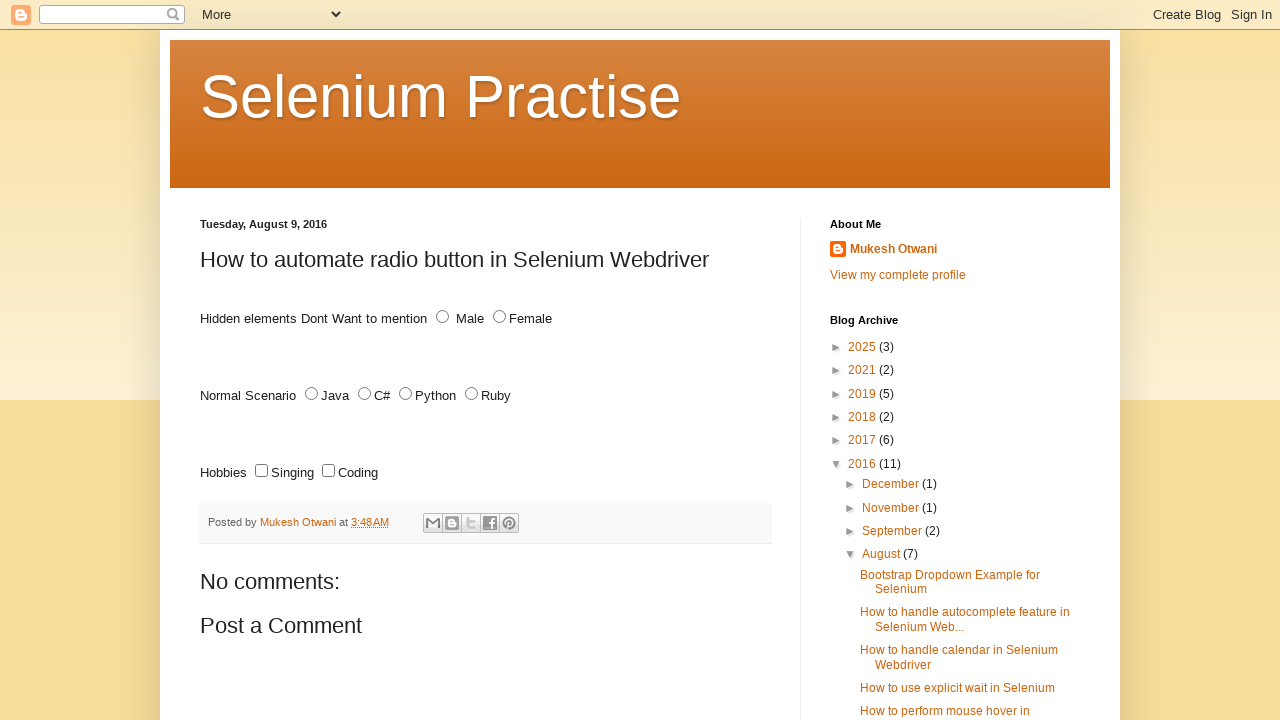

Radio button 1 position - X: 436, Y: 310.171875
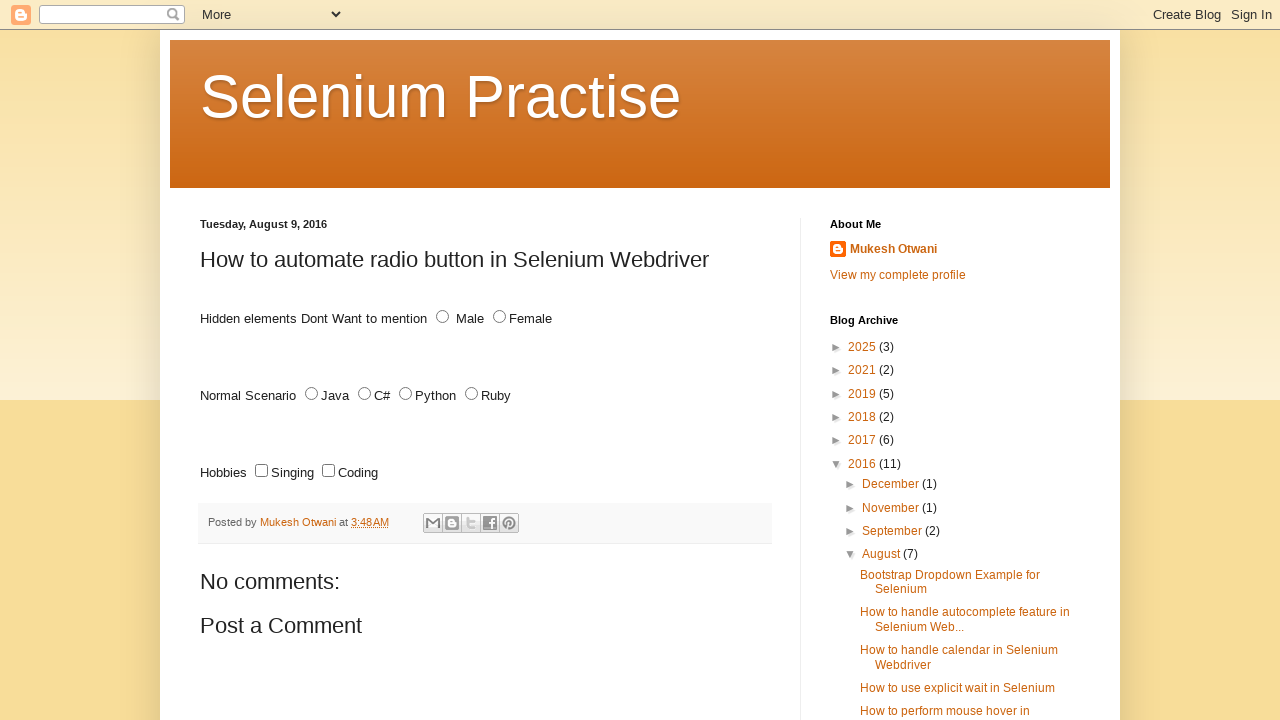

Clicked visible radio button 1 at X position 436 at (442, 317) on #male >> nth=1
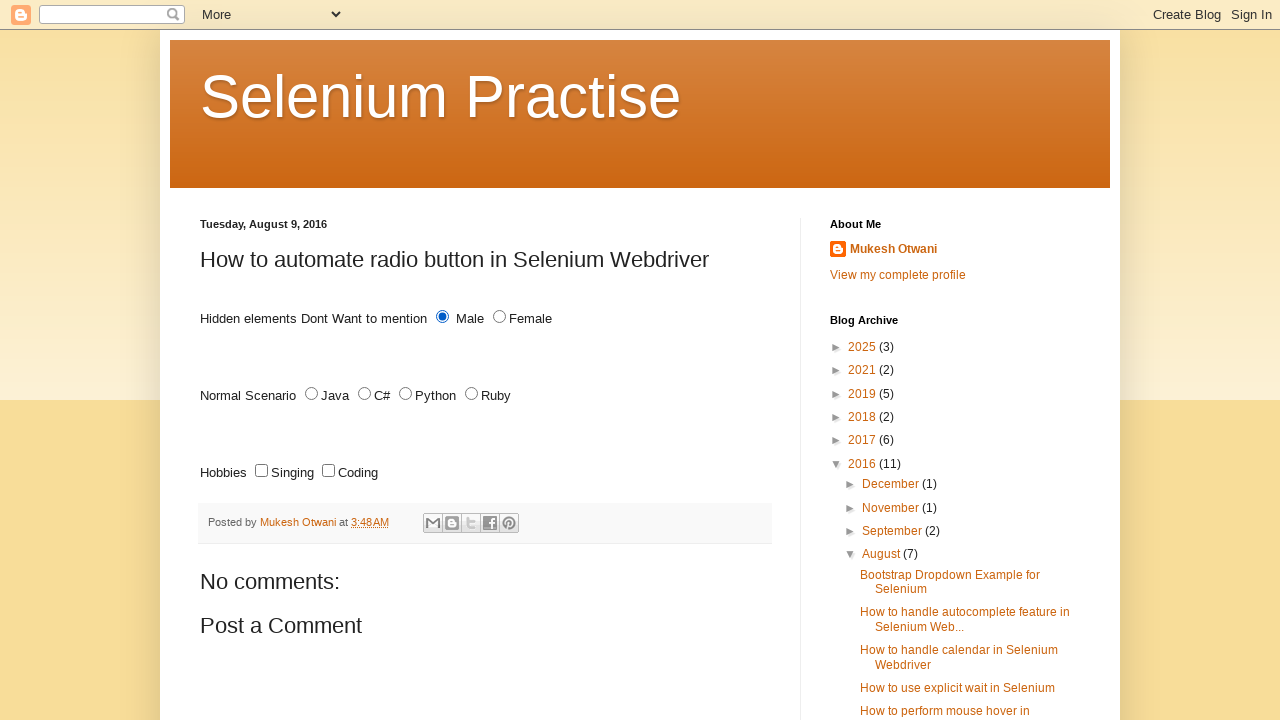

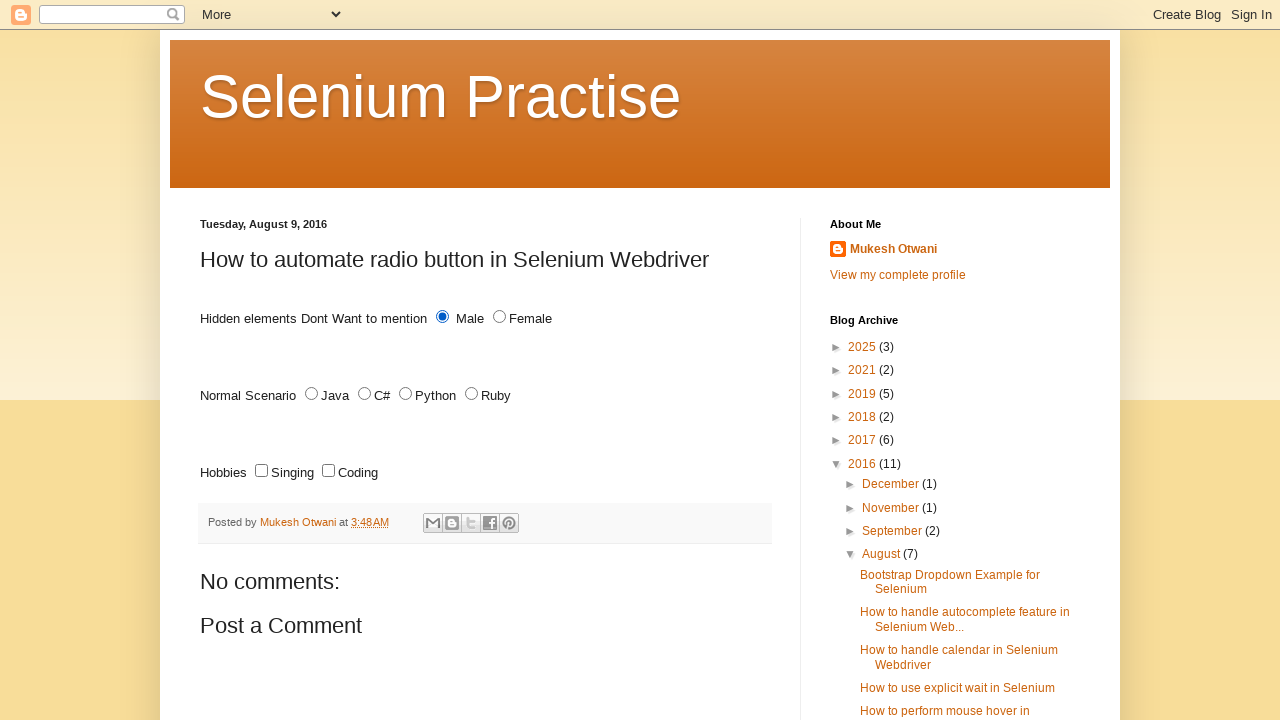